Tests if the "Get Started" button on the WebdriverIO homepage is enabled by checking its state

Starting URL: https://webdriver.io

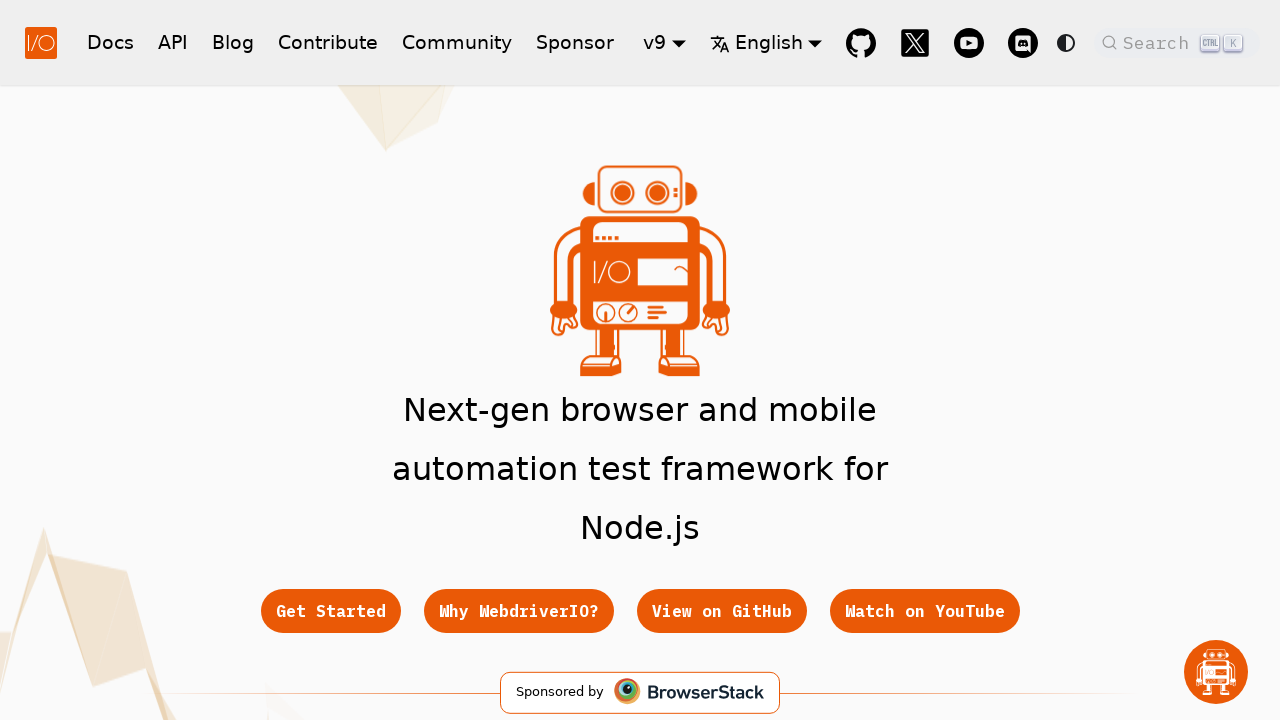

Navigated to WebdriverIO homepage
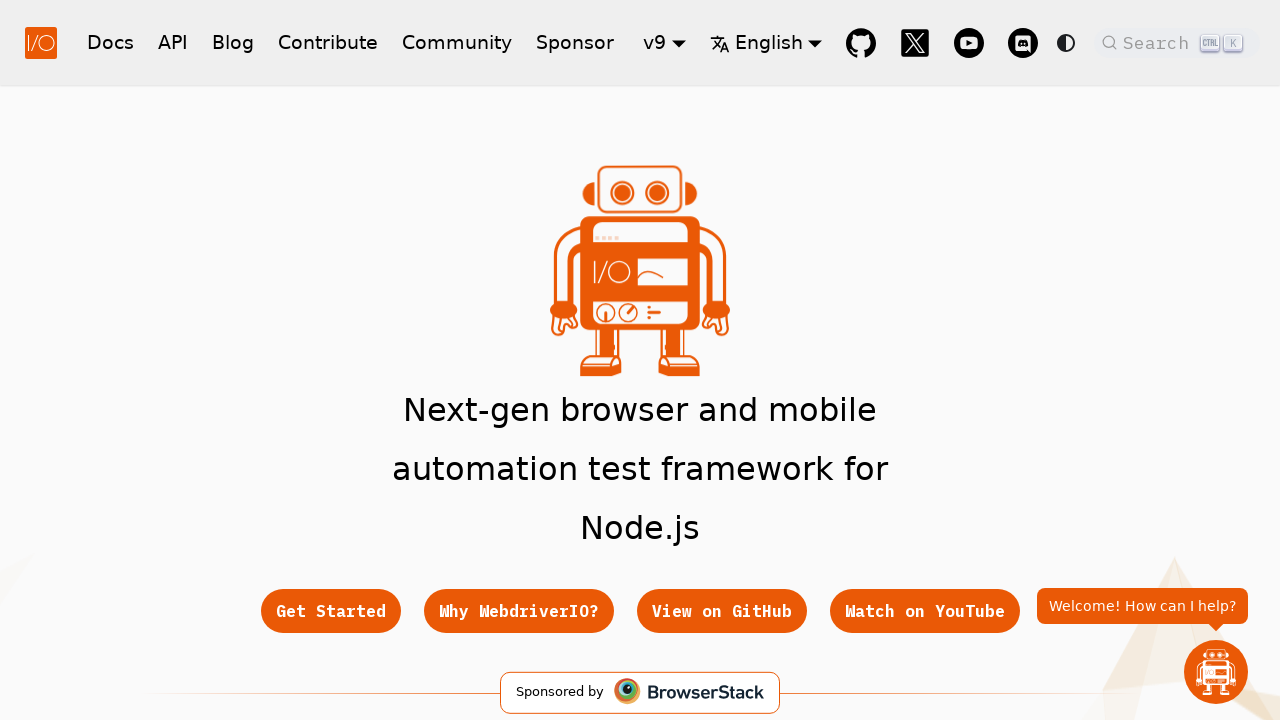

Located the Get Started button
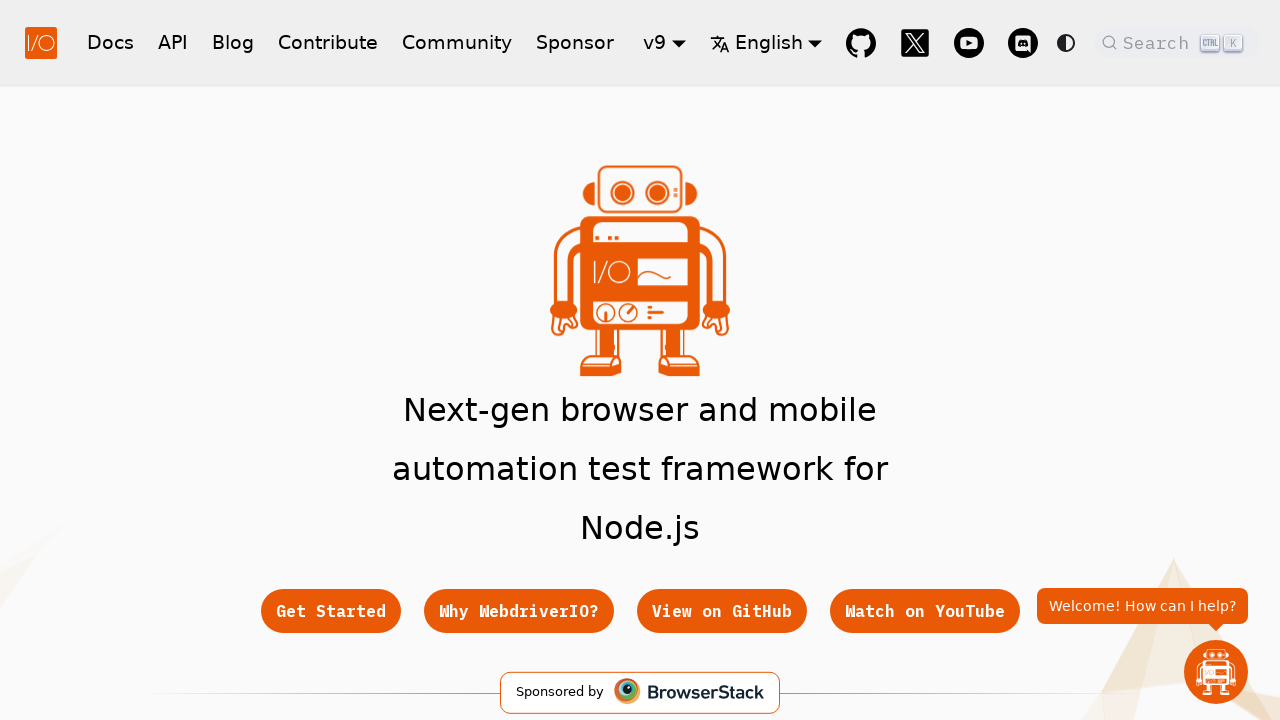

Get Started button became visible
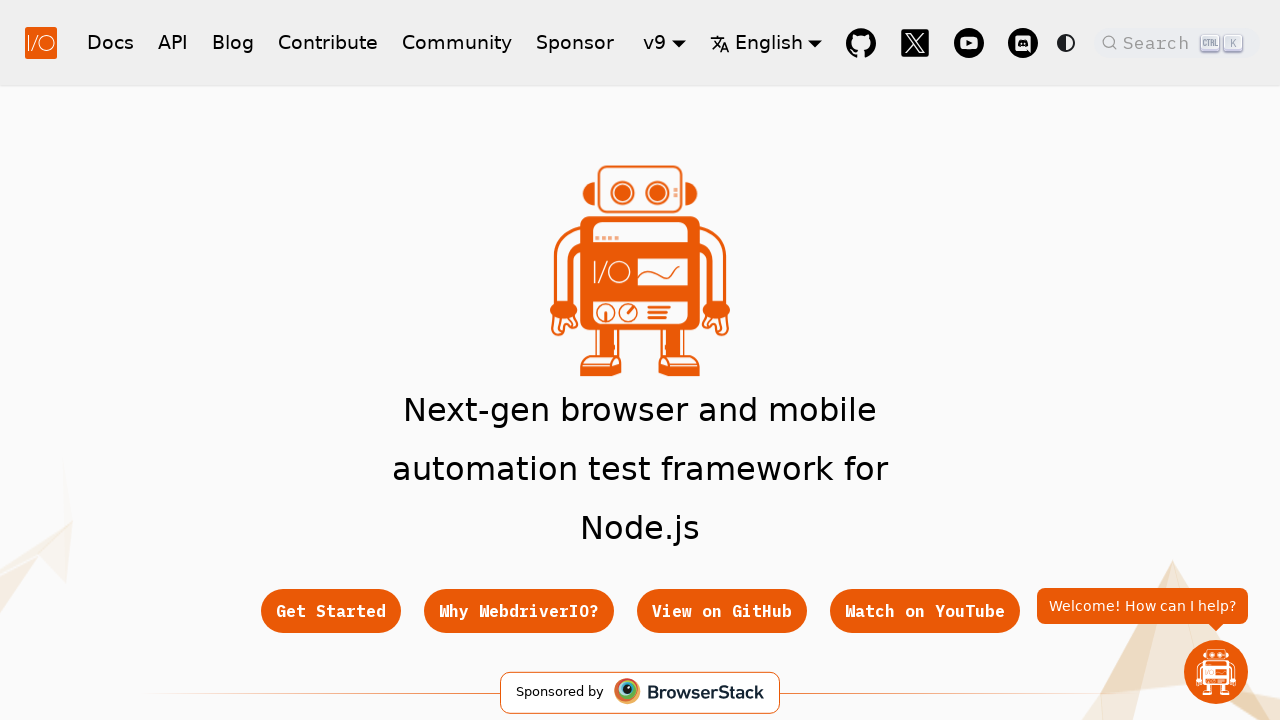

Verified Get Started button is enabled: True
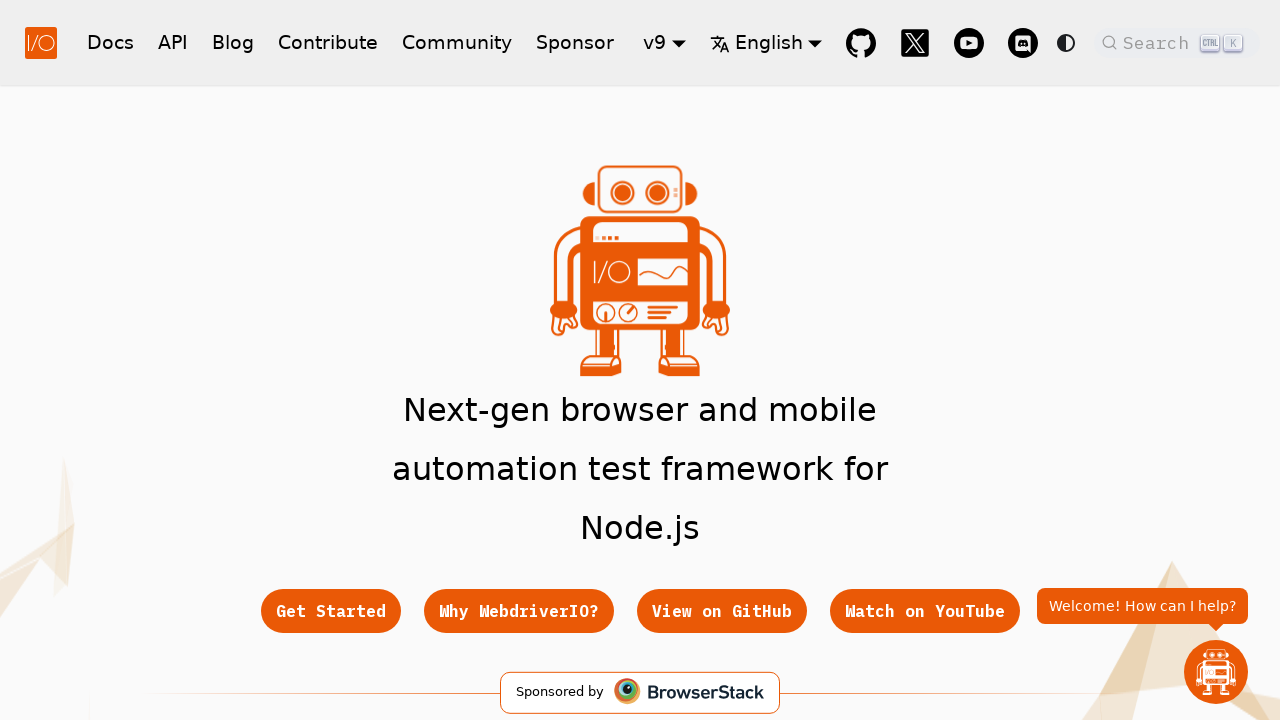

Printed button enabled status: True
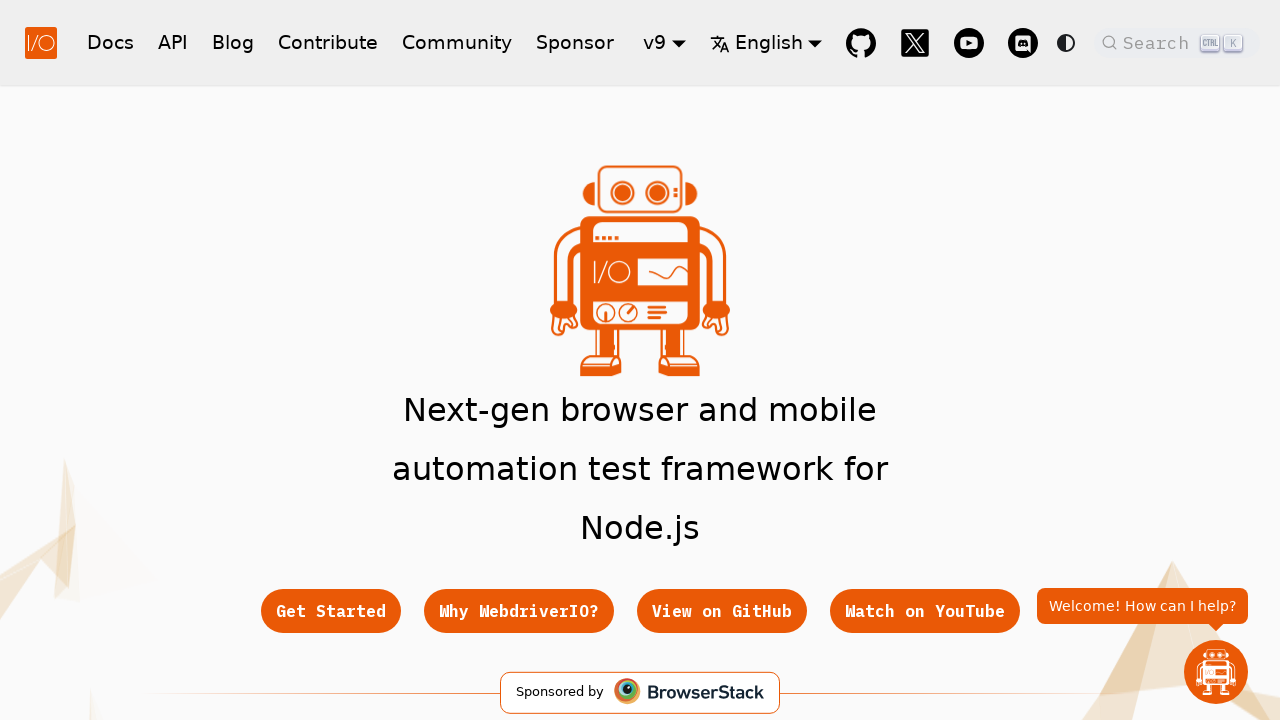

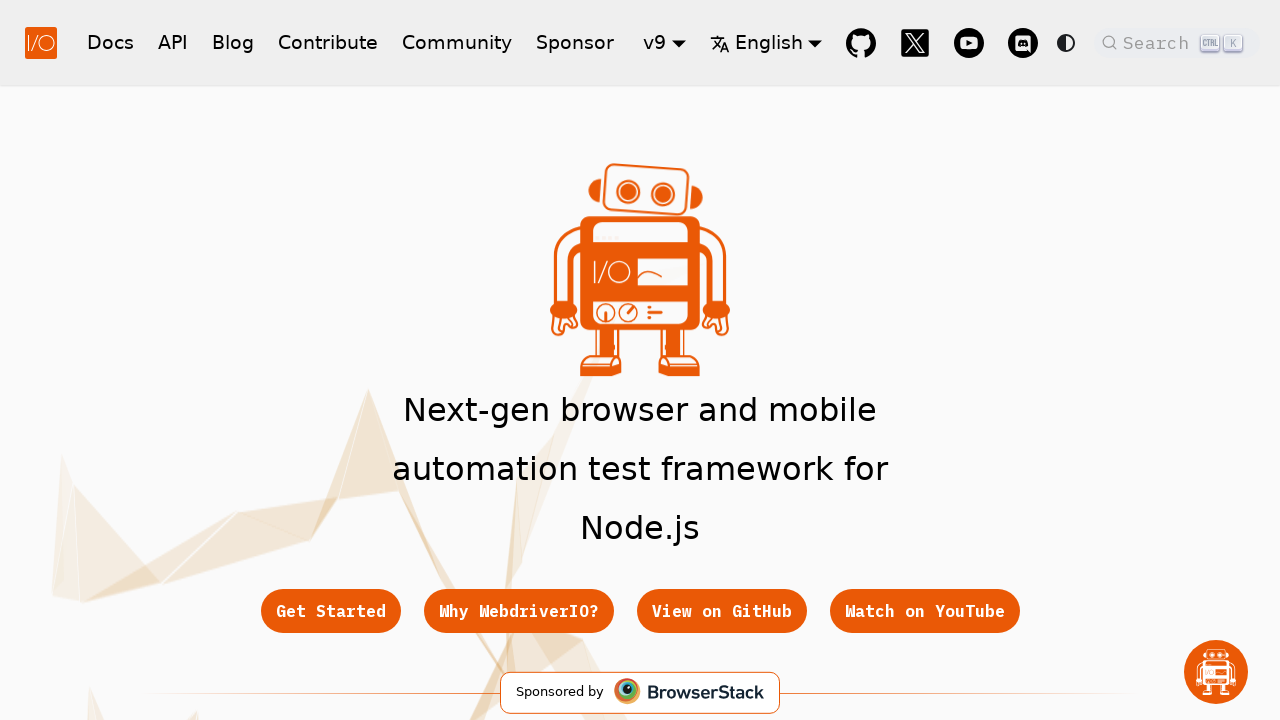